Navigates to VnExpress news website, verifies news articles are displayed, scrolls down the page and takes a screenshot

Starting URL: https://vnexpress.net/

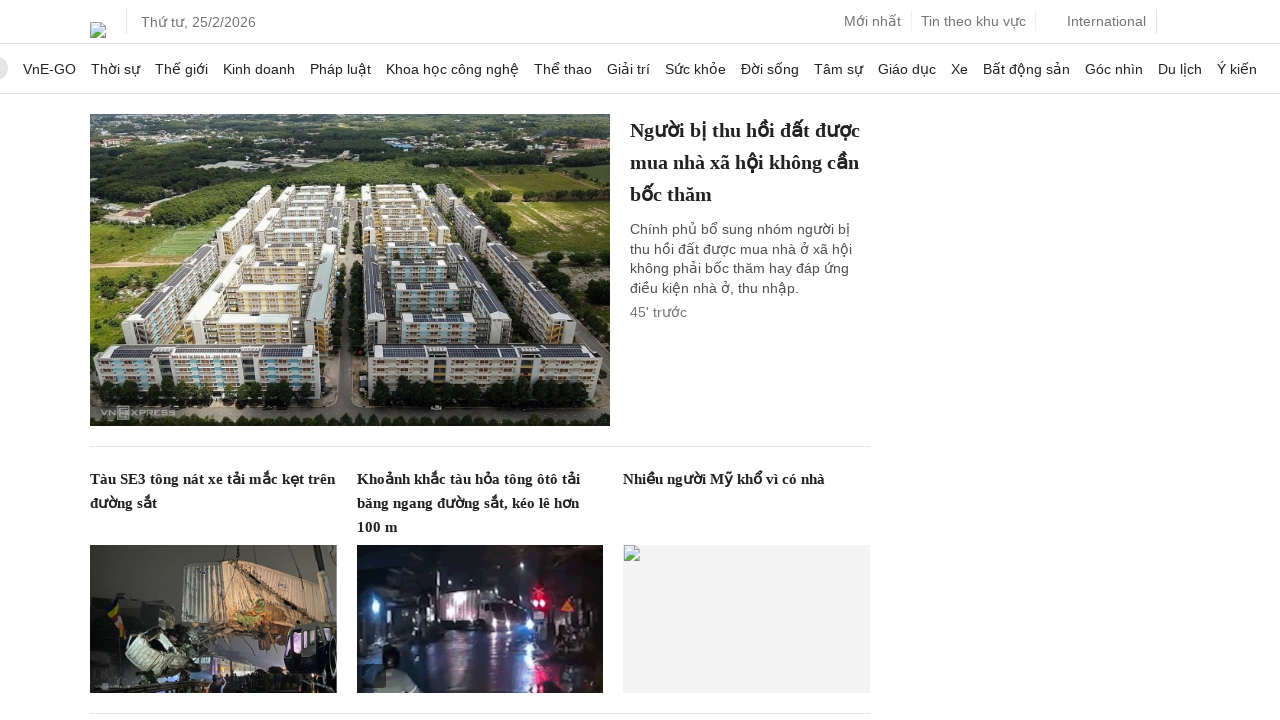

Navigated to VnExpress news website
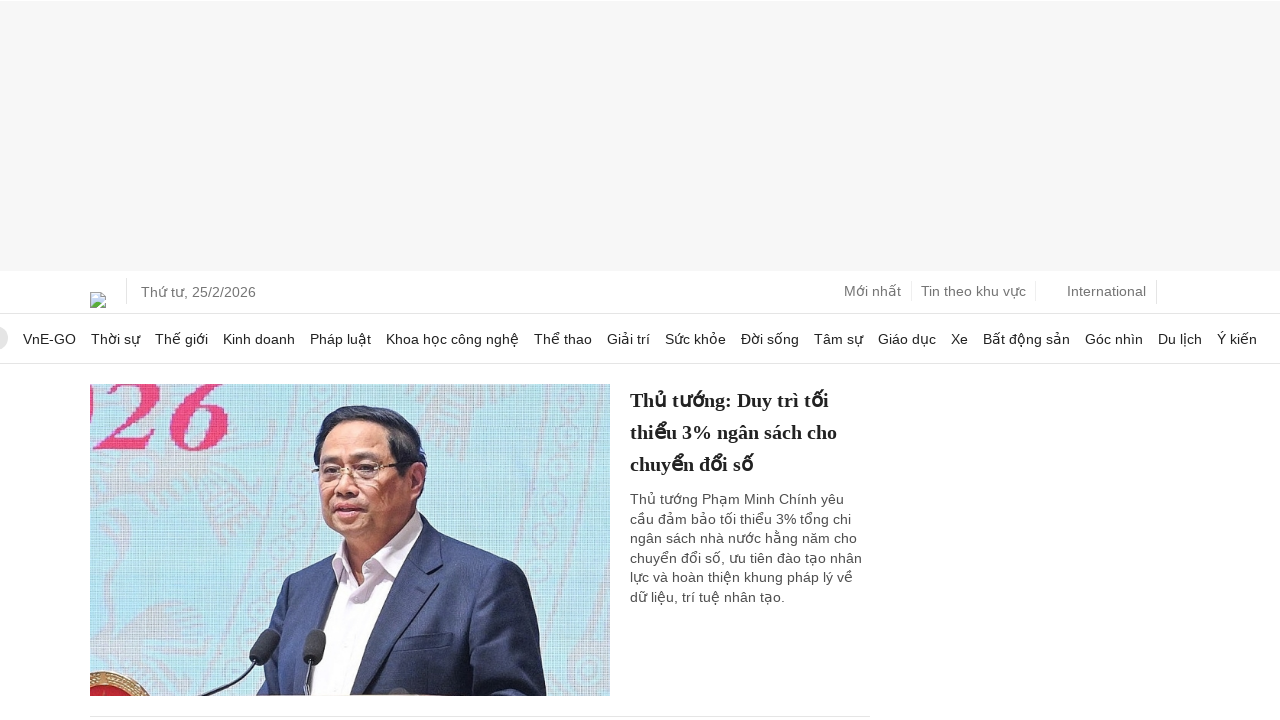

News articles loaded successfully
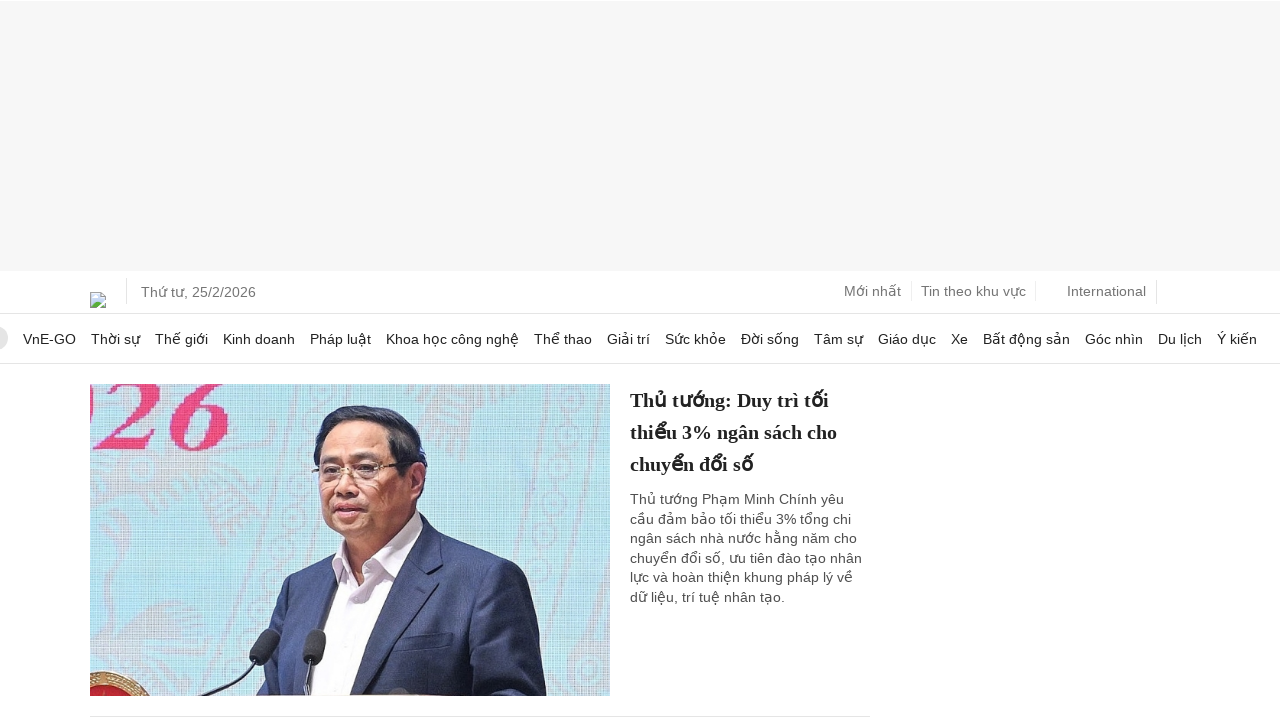

Found 37 news articles on the page
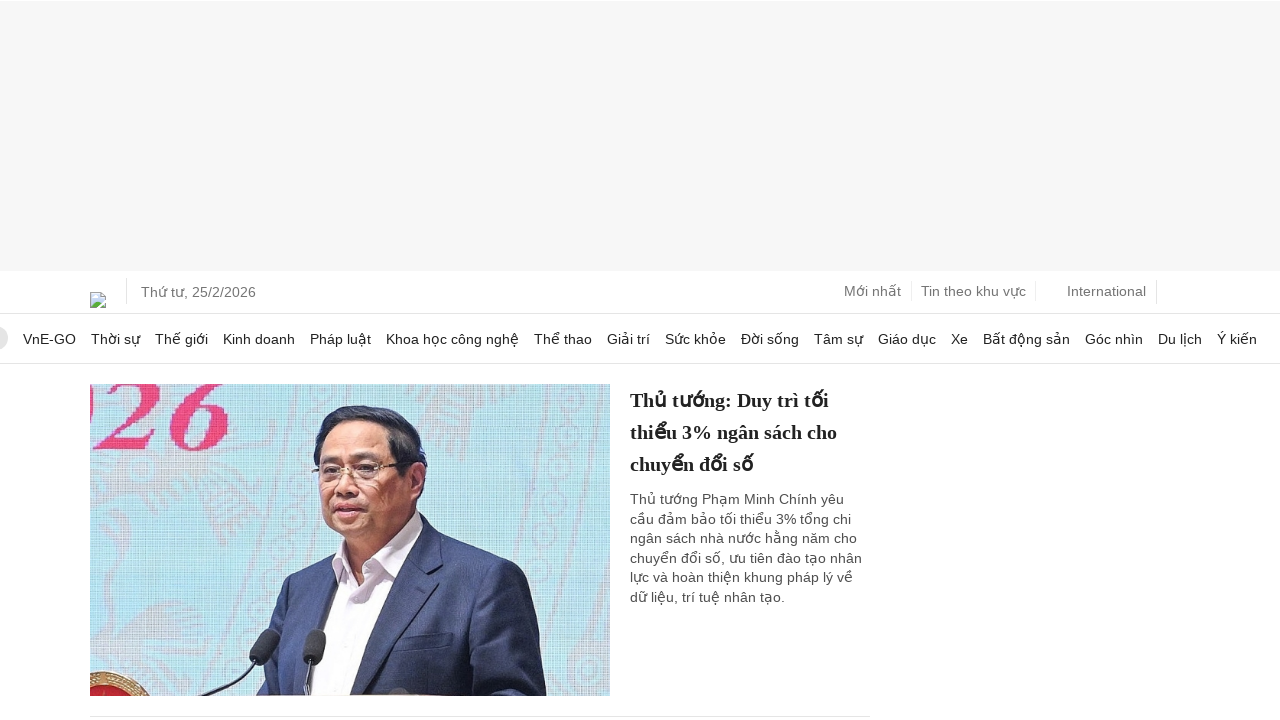

Verified article title element exists
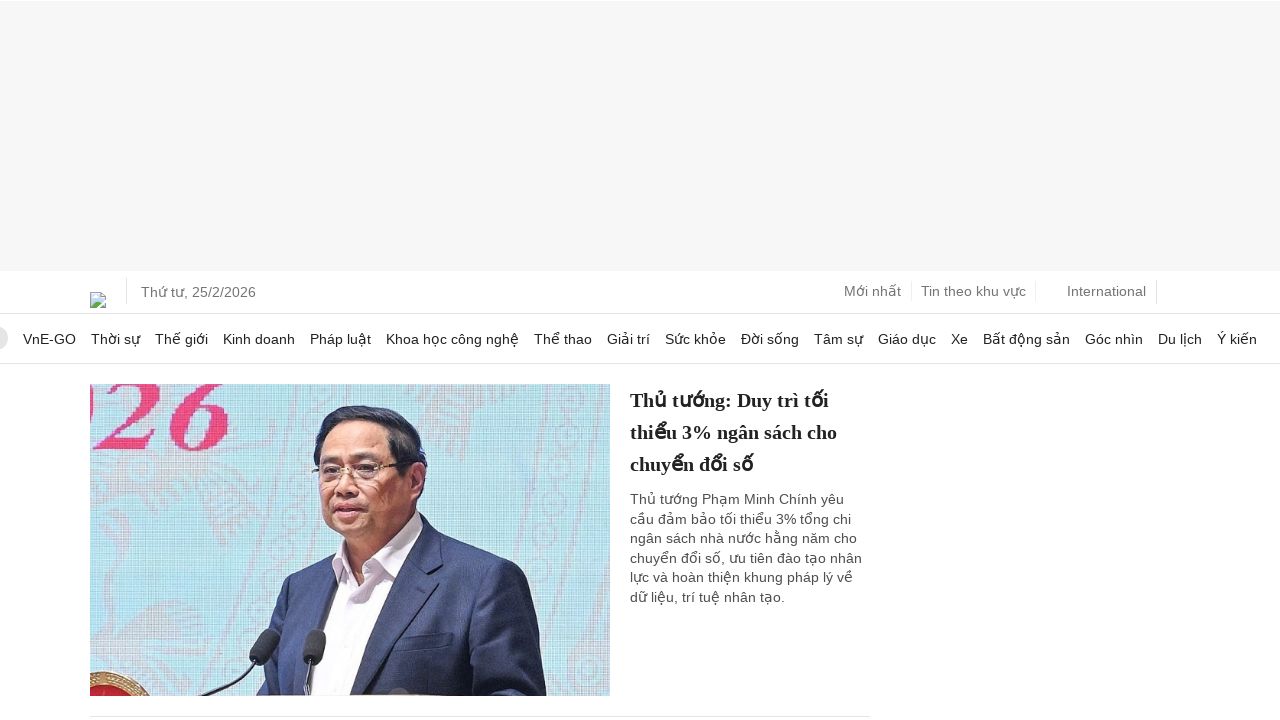

Verified article description element exists
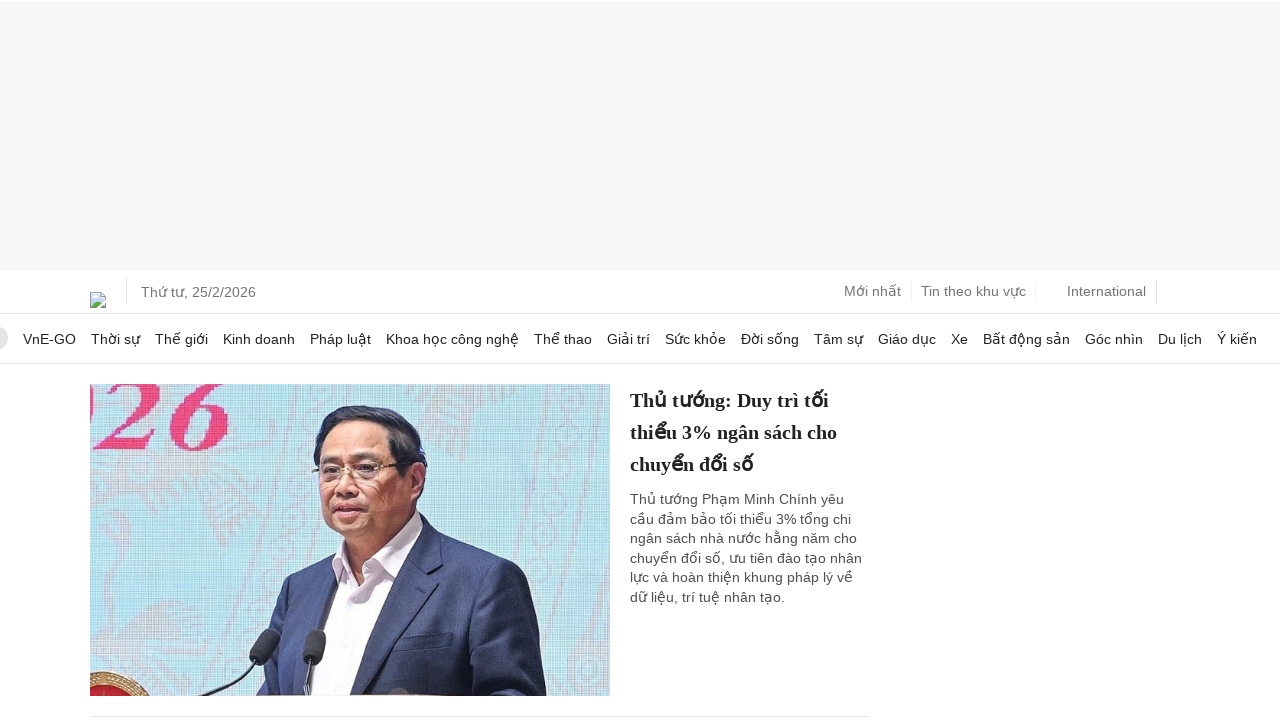

Verified article thumbnail image element exists
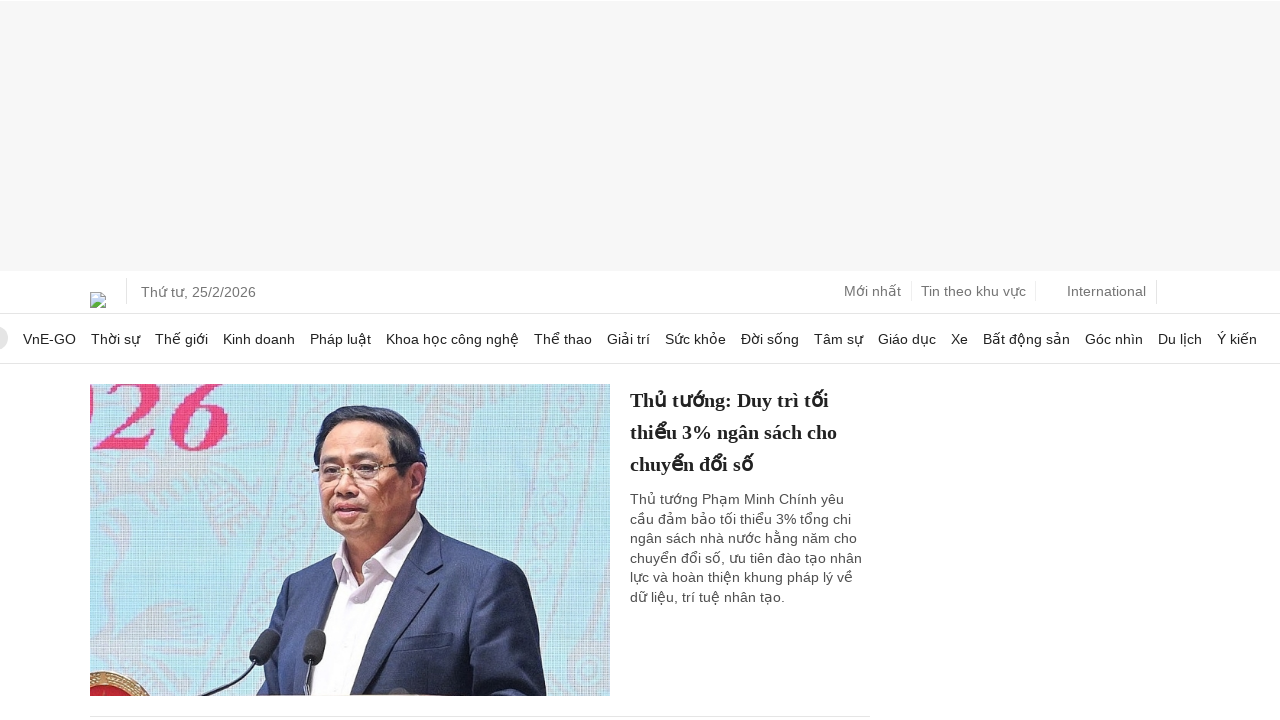

Verified article title element exists
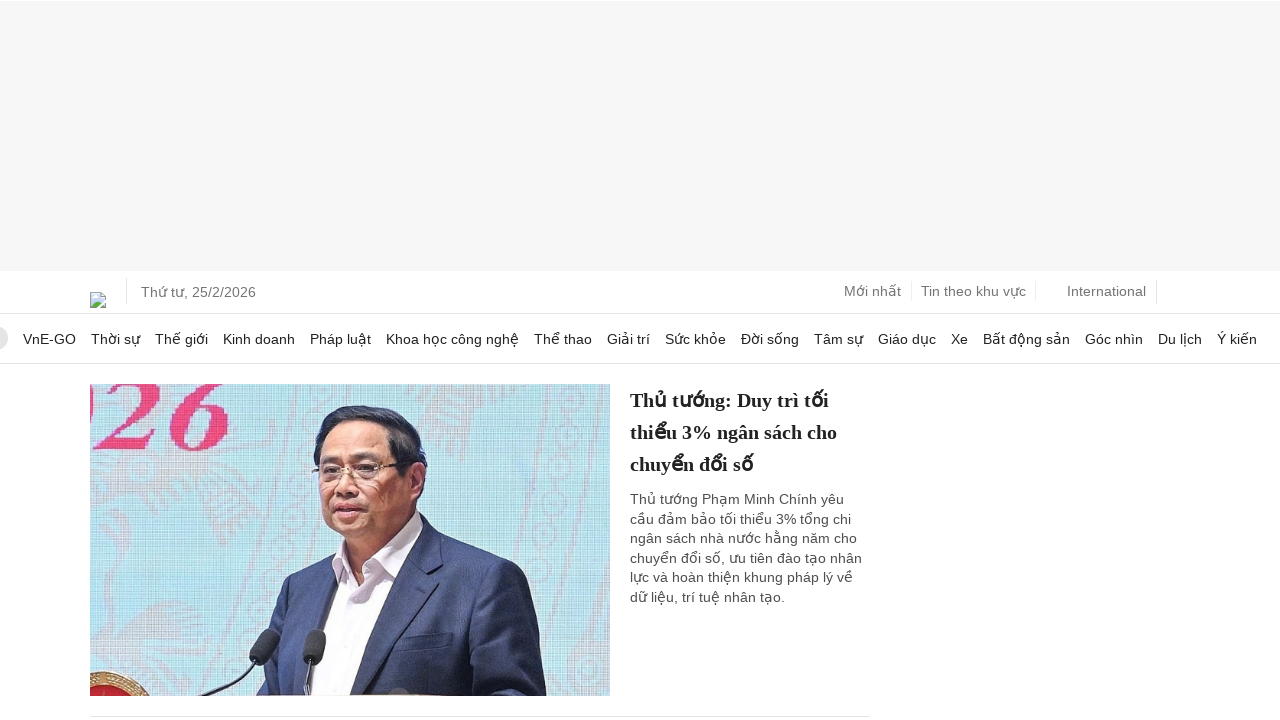

Verified article description element exists
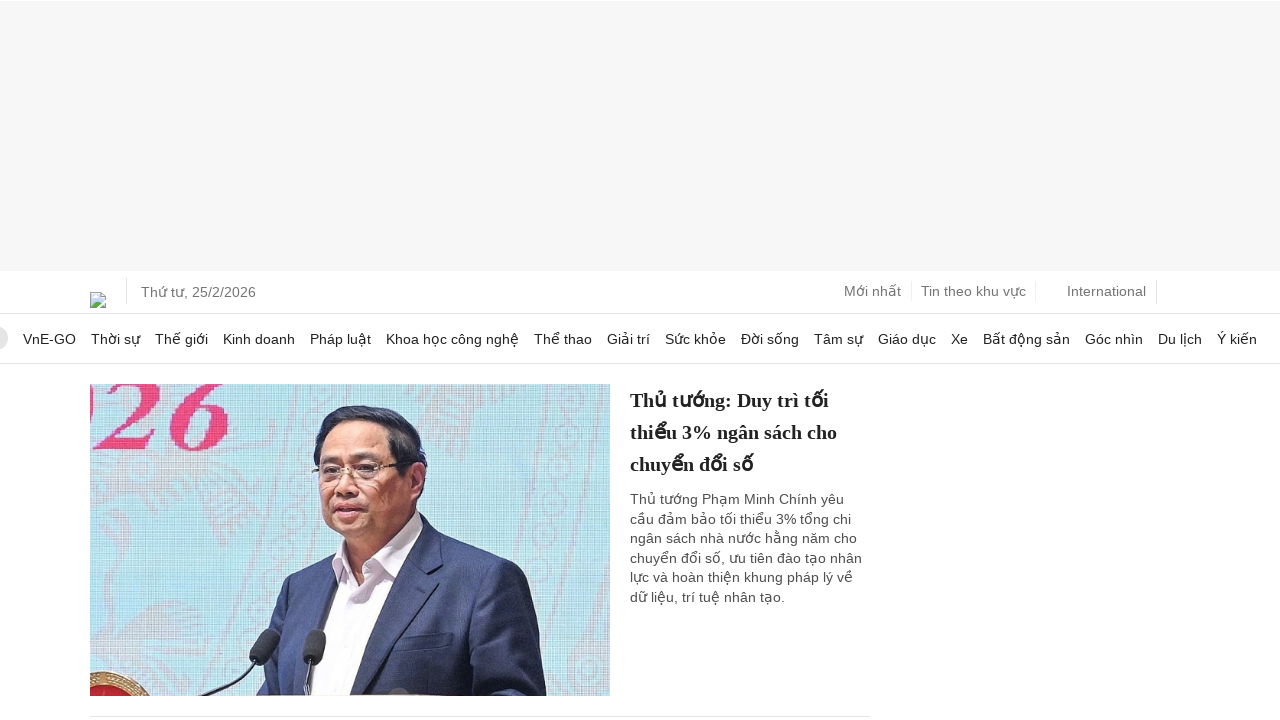

Verified article thumbnail image element exists
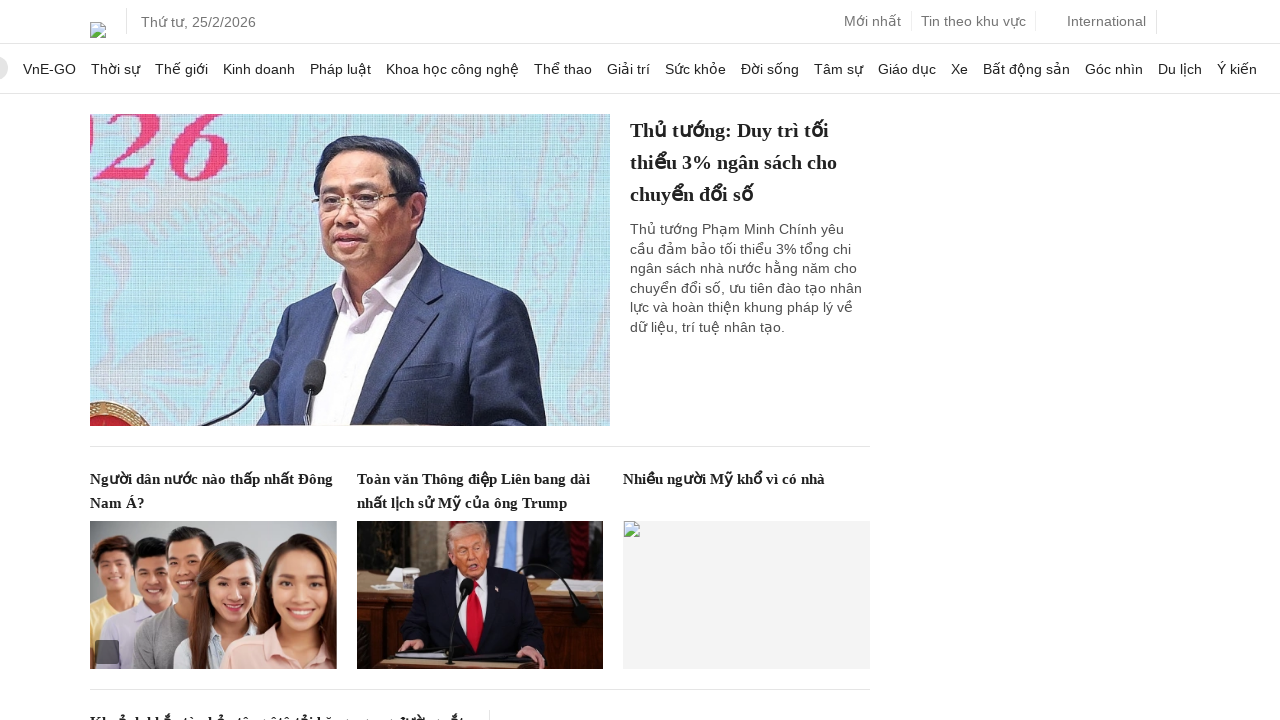

Verified article title element exists
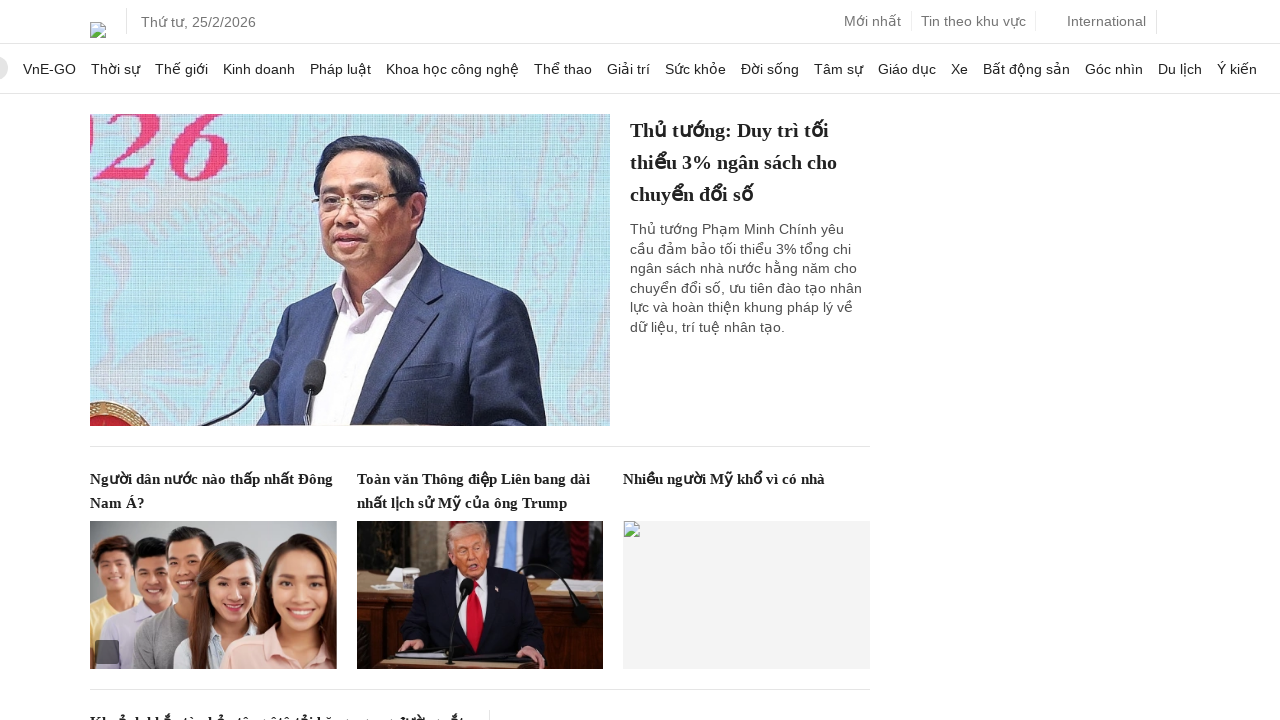

Verified article description element exists
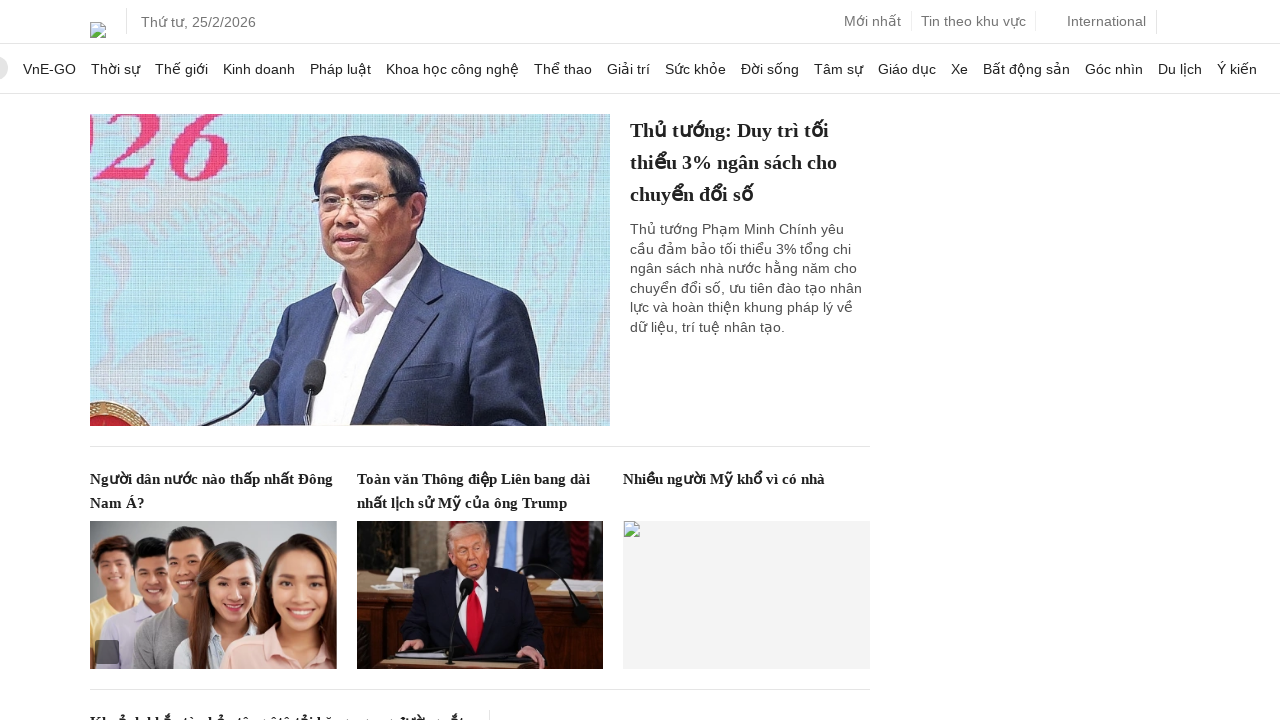

Verified article thumbnail image element exists
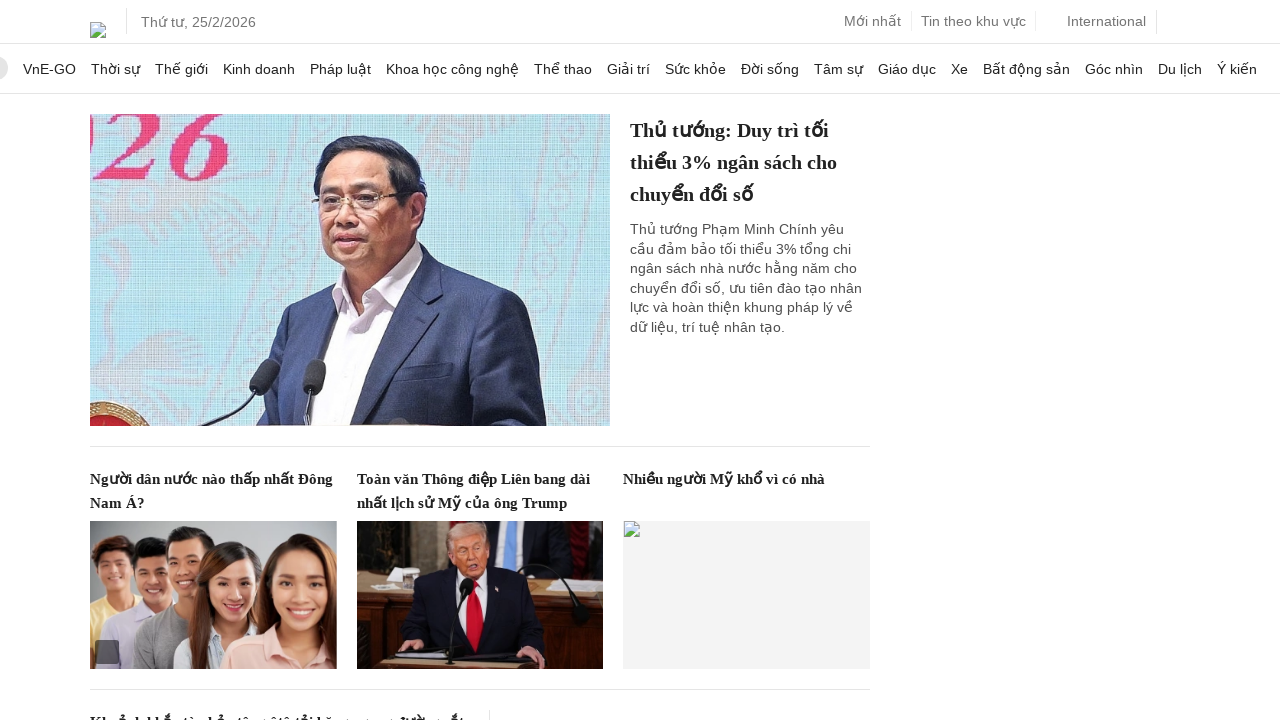

Verified article title element exists
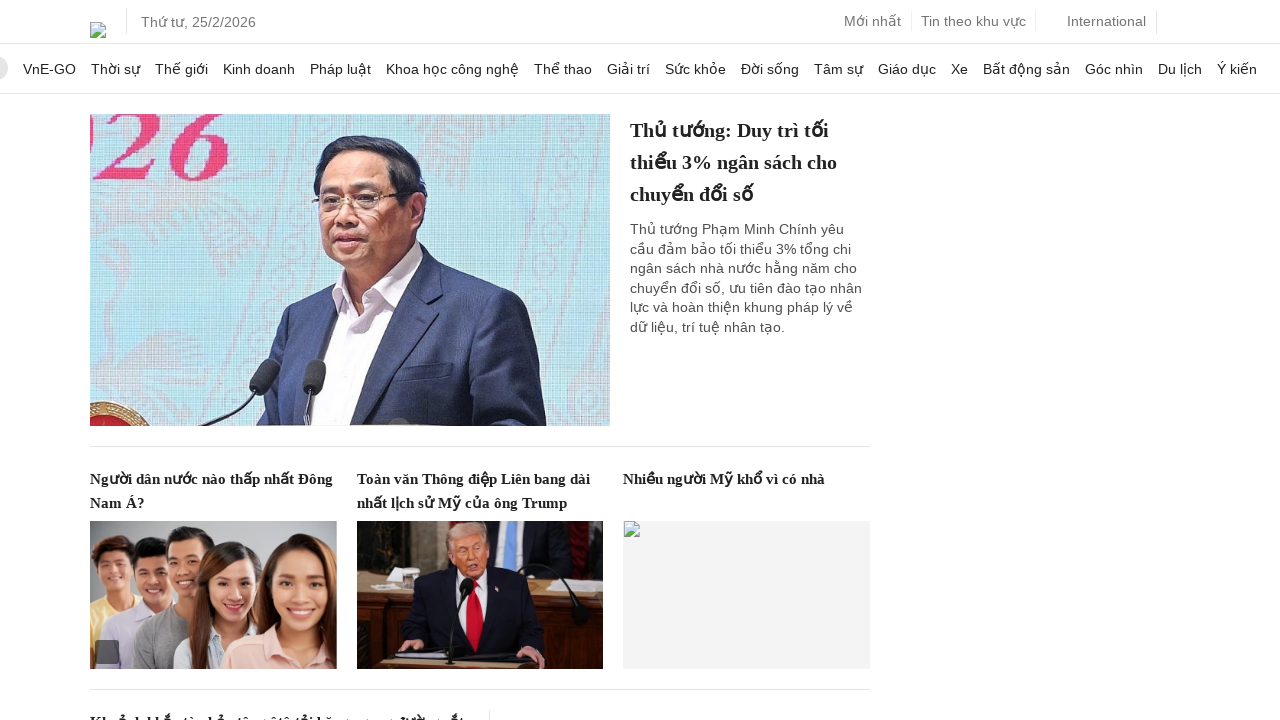

Verified article description element exists
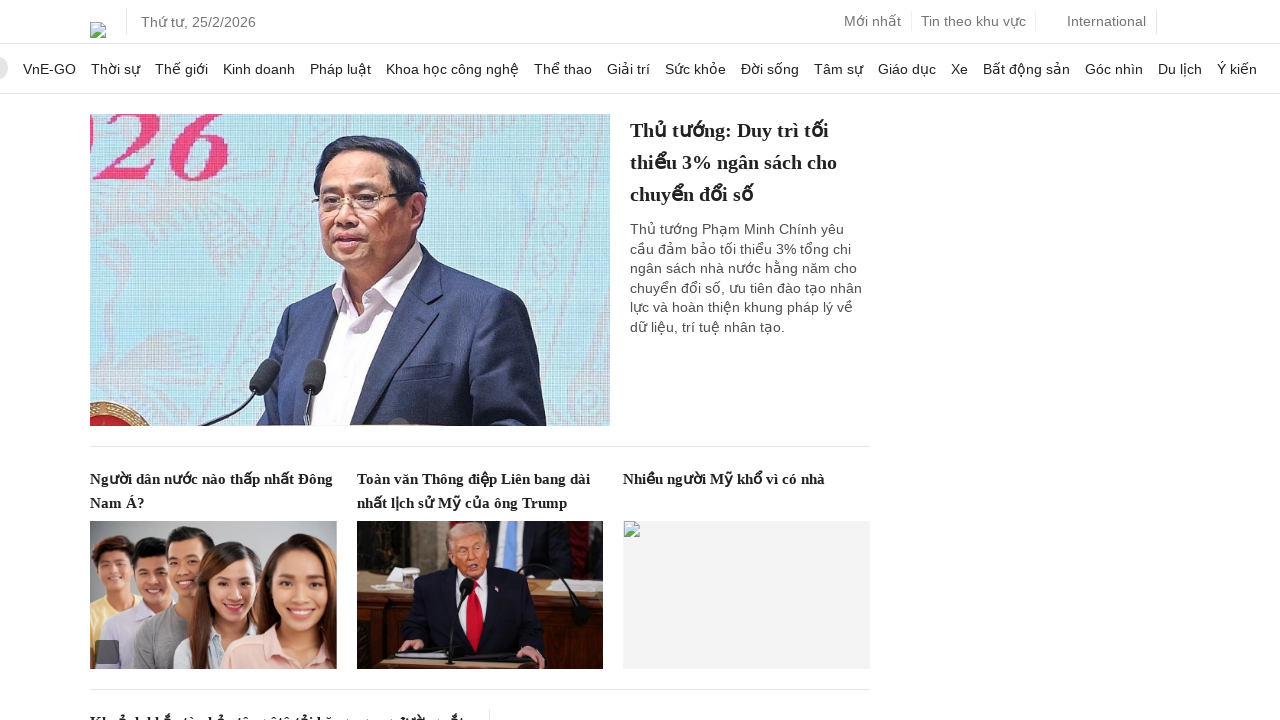

Verified article thumbnail image element exists
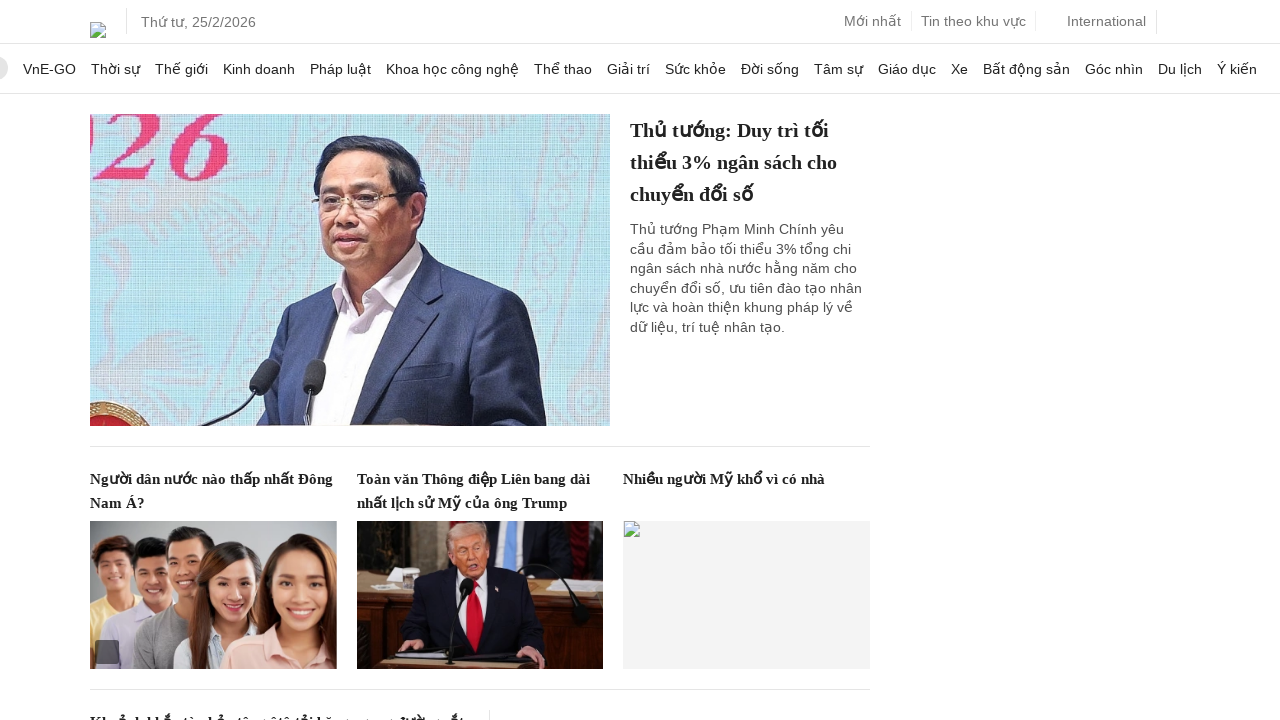

Verified article title element exists
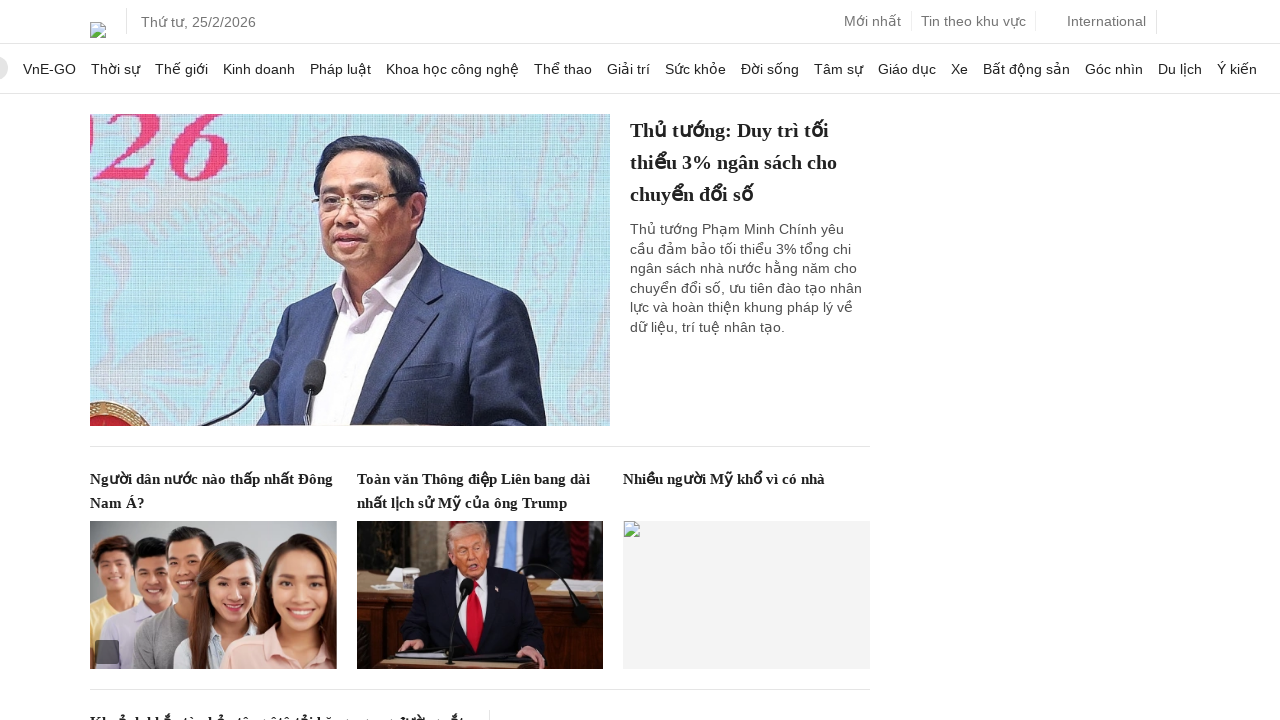

Verified article description element exists
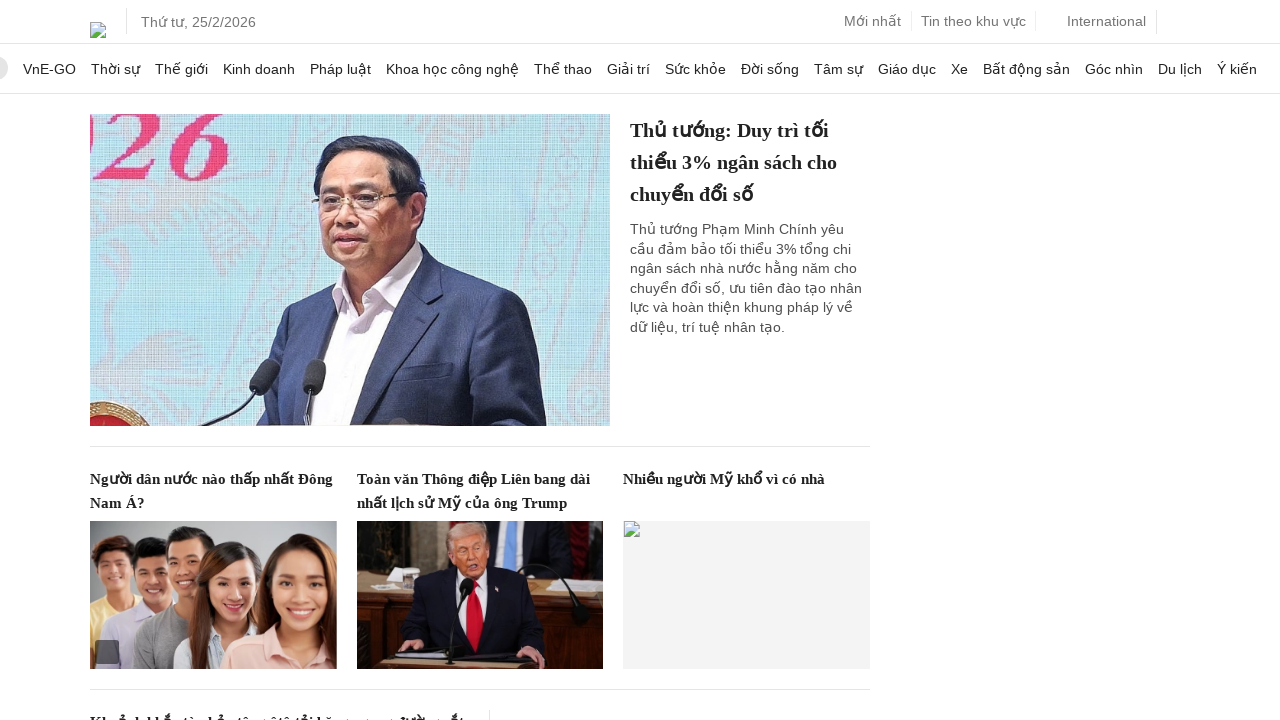

Verified article thumbnail image element exists
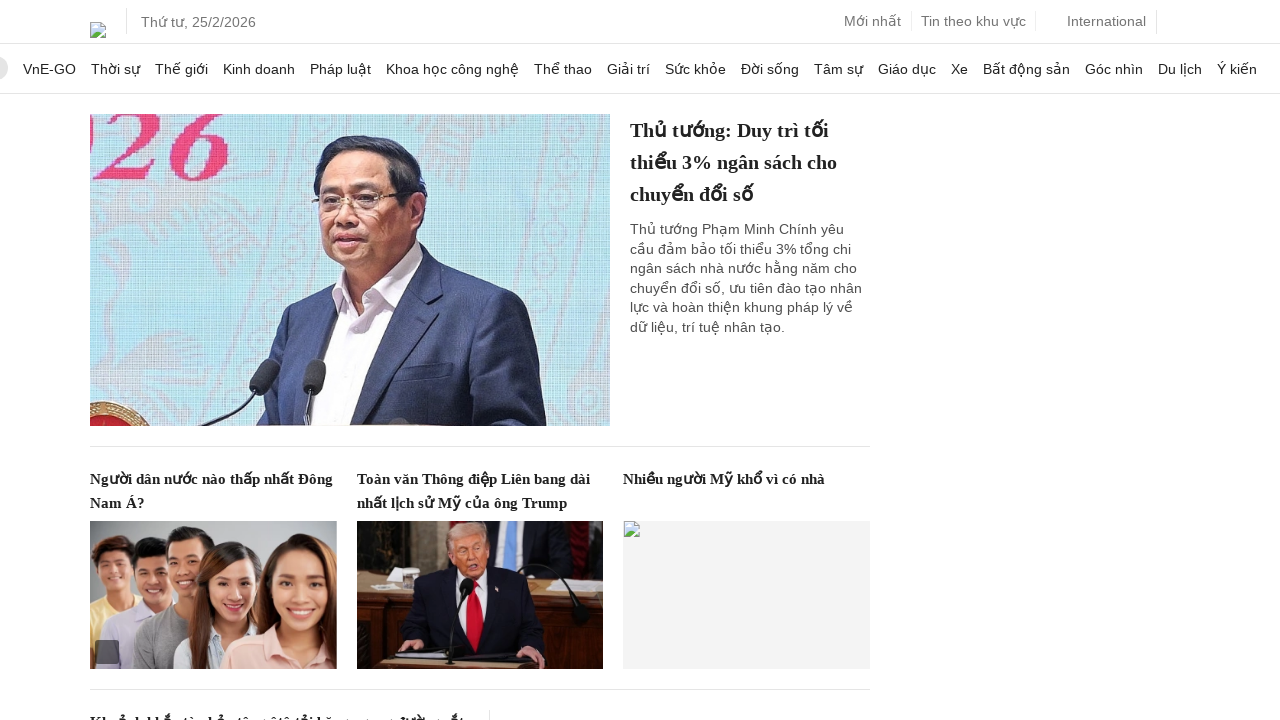

Scrolled down the page by 500 pixels
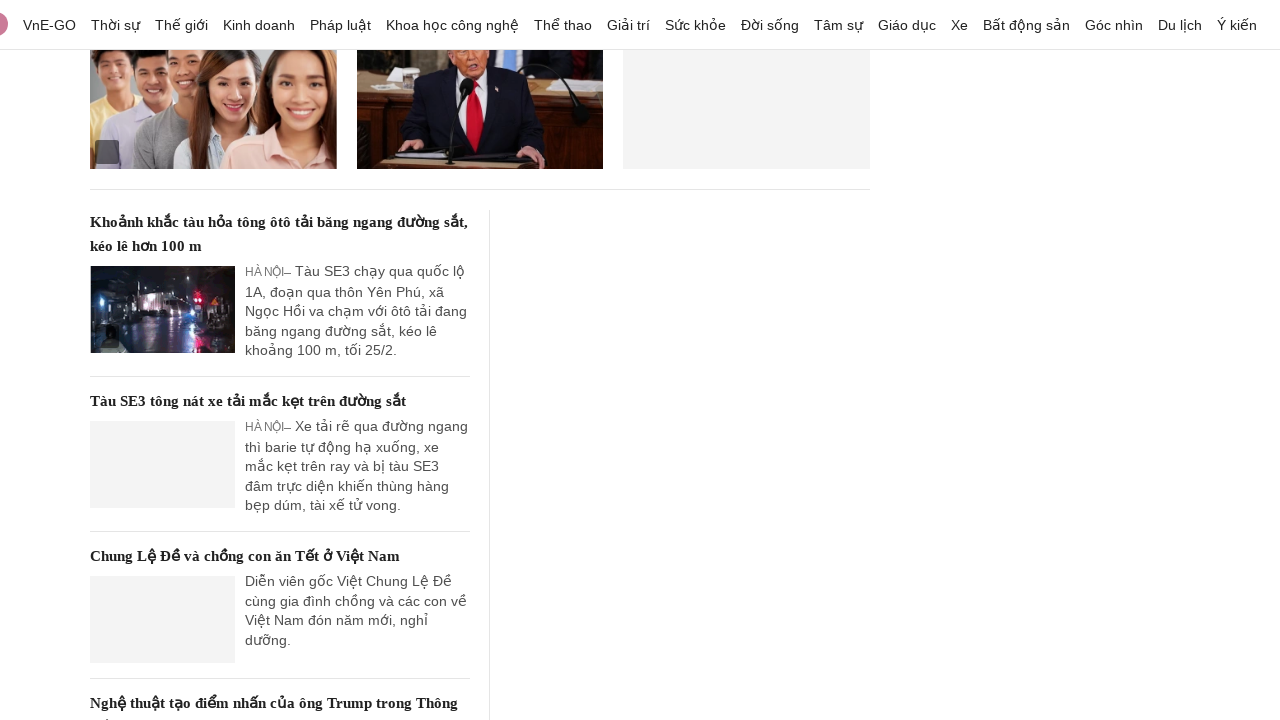

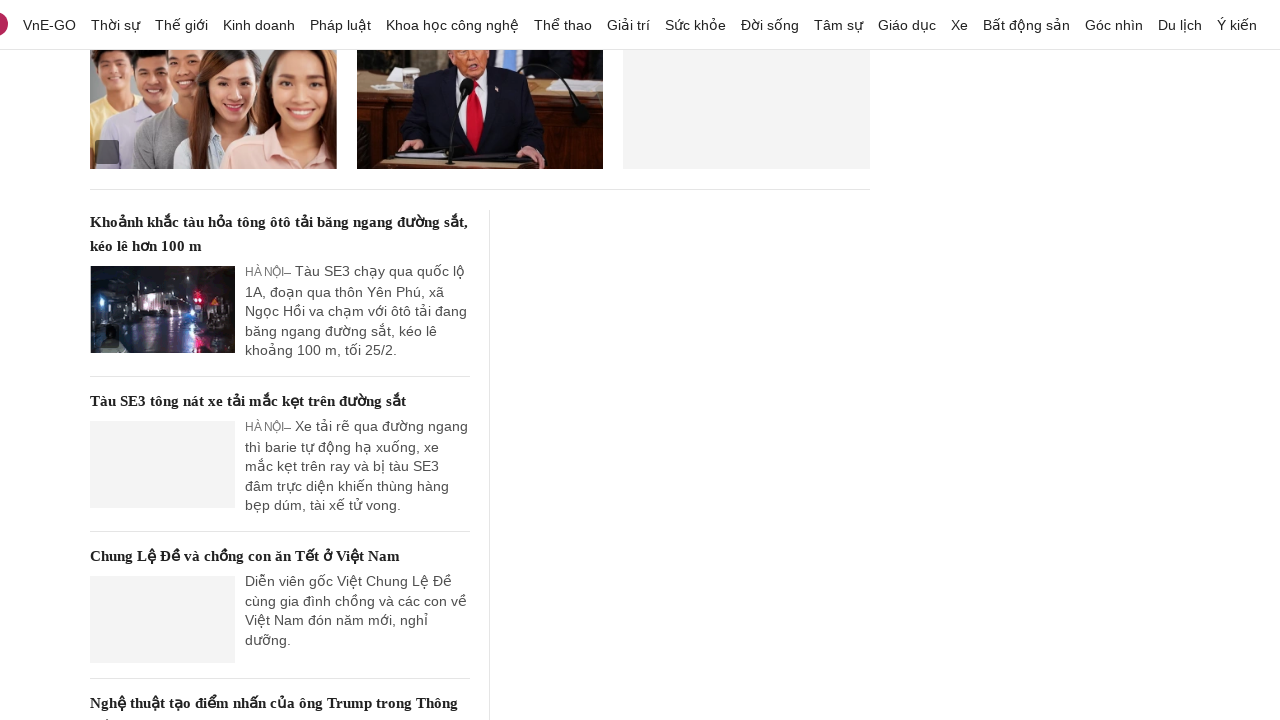